Navigates to an EU press release page with route interception to block non-essential resources (images, media, fonts, stylesheets), then scrolls to the bottom of the page to load all content.

Starting URL: https://ec.europa.eu/commission/presscorner/detail/en/ip_20_1006

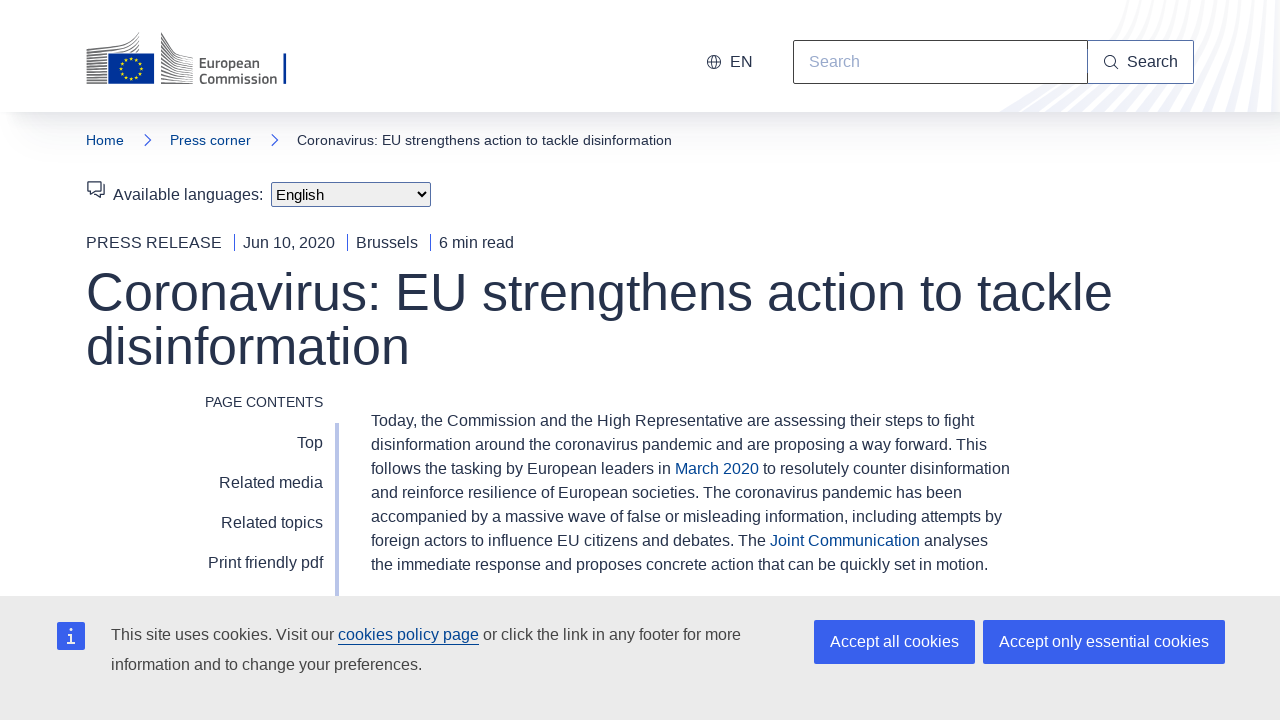

Set up route interception to block non-essential resources (images, media, fonts, stylesheets, manifests, websockets, eventsources)
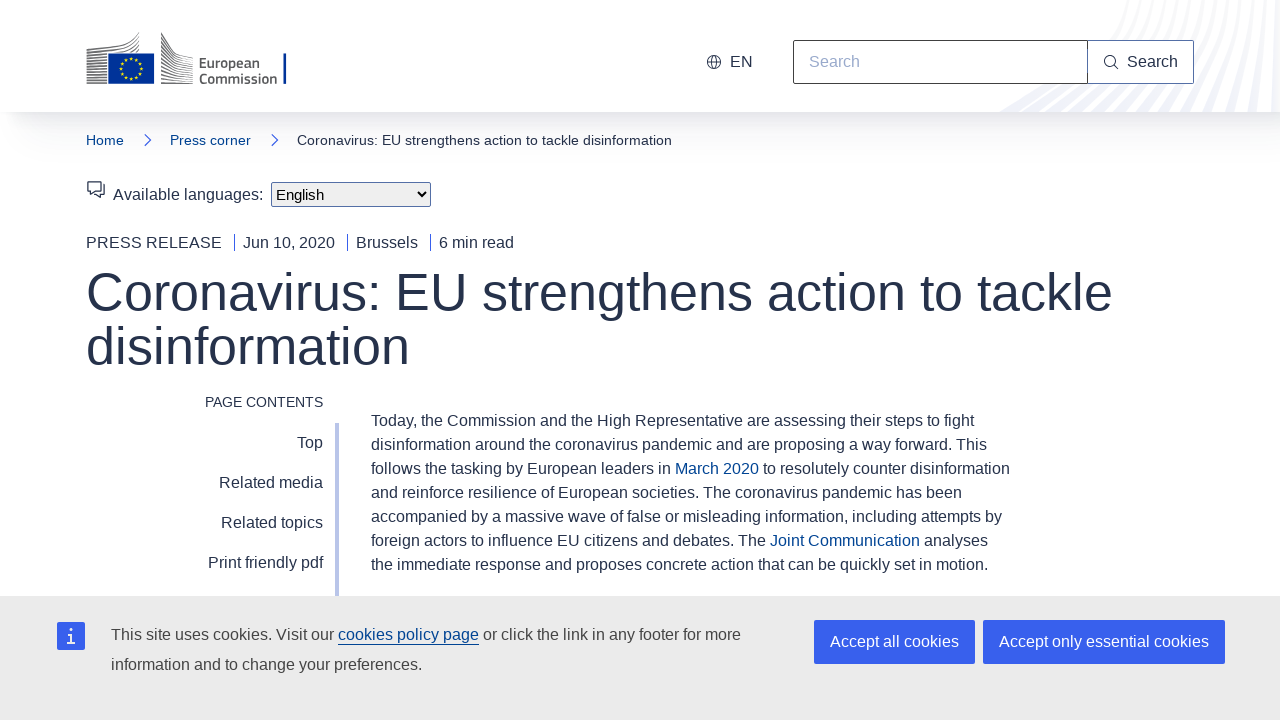

Navigated to EU press release page and waited for network idle state
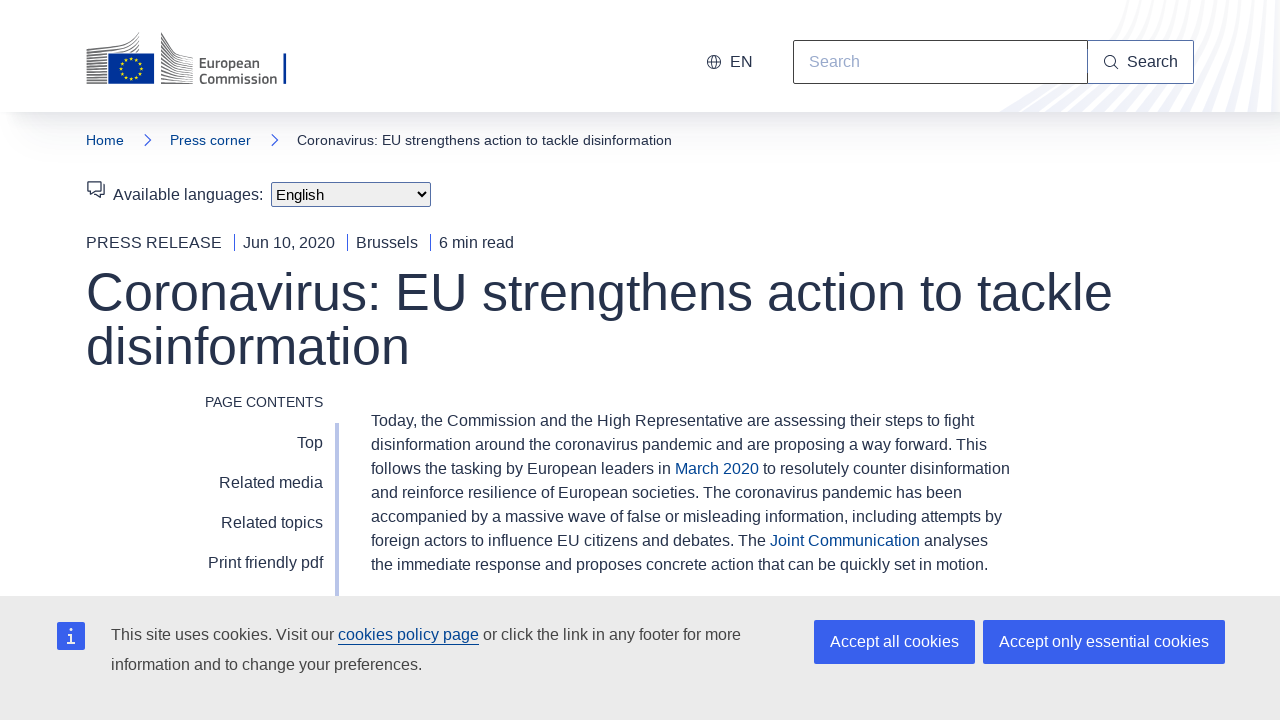

Scrolled to bottom of page to load all lazy-loaded content
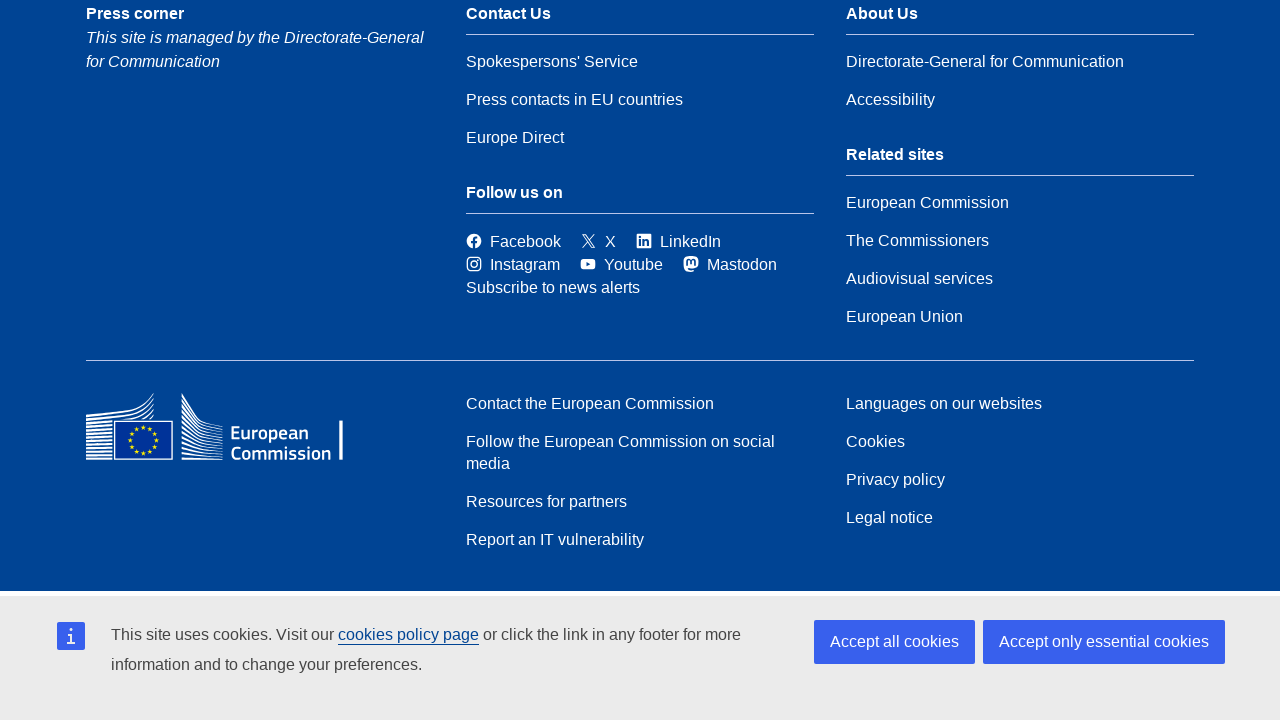

Waited for additional content to load after scrolling
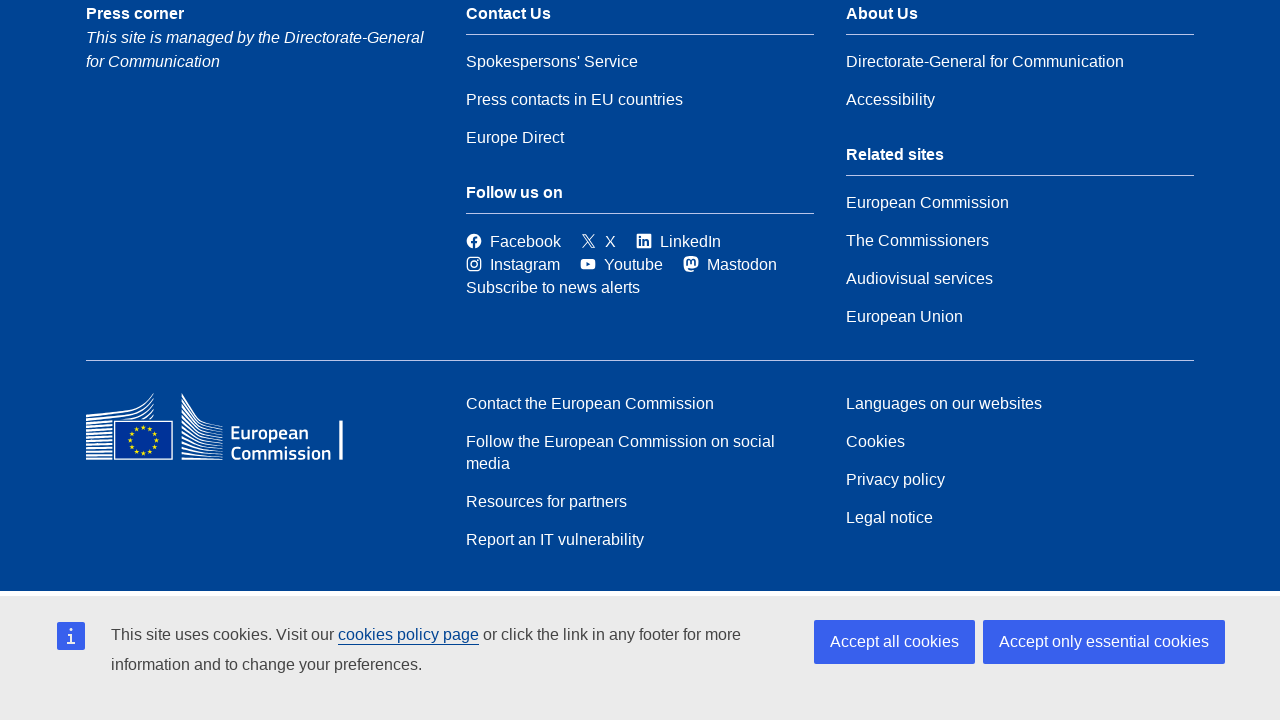

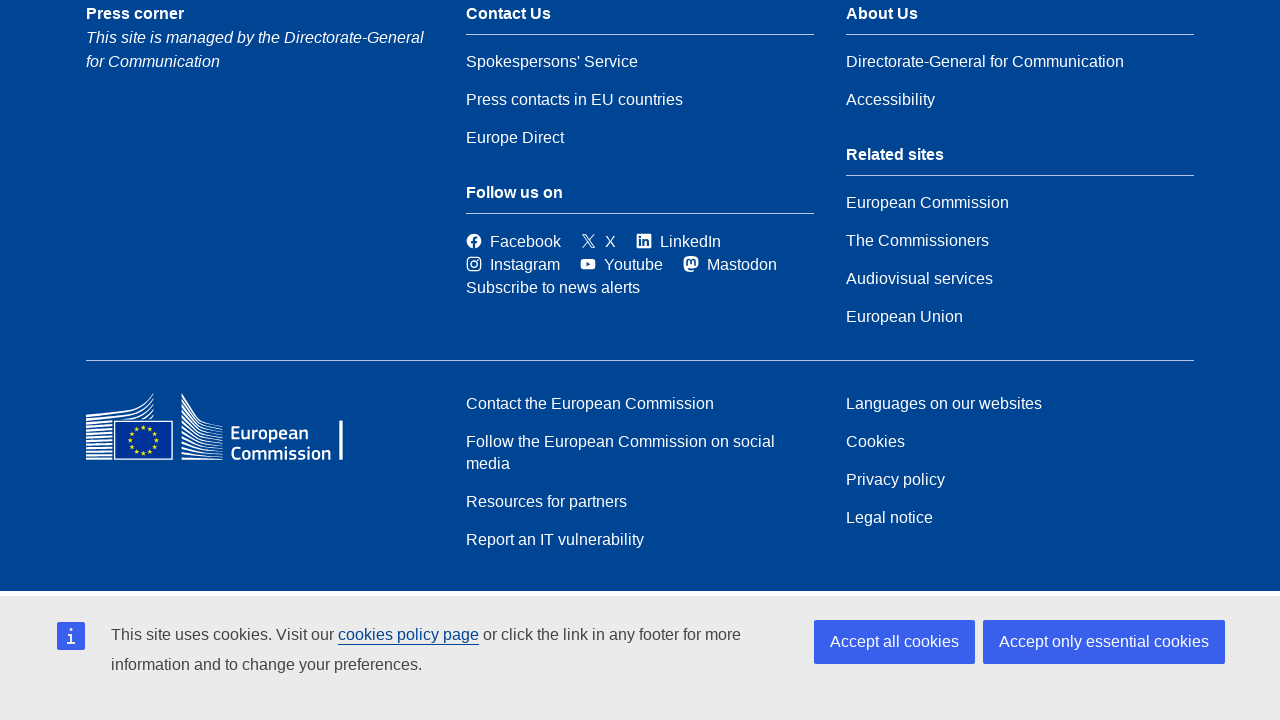